Tests that toggle-all checkbox updates state when individual items are completed or cleared

Starting URL: https://demo.playwright.dev/todomvc

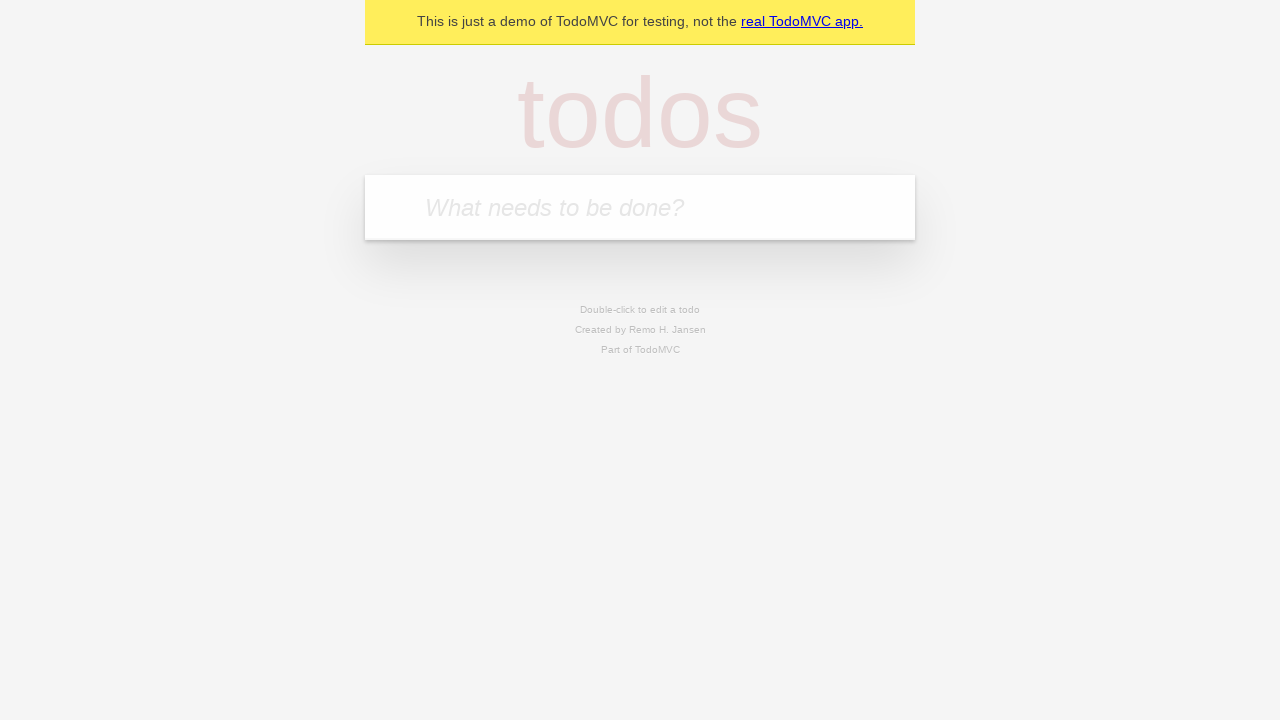

Filled new todo input with 'buy some cheese' on .new-todo
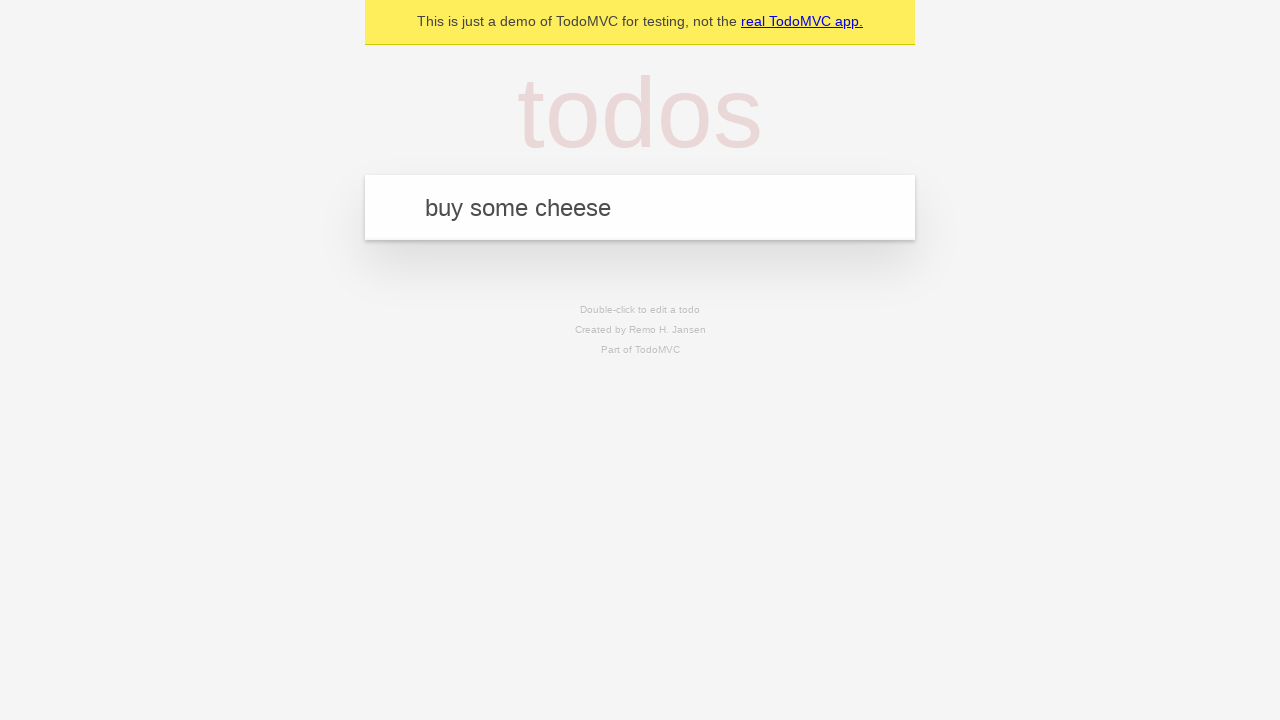

Pressed Enter to add first todo on .new-todo
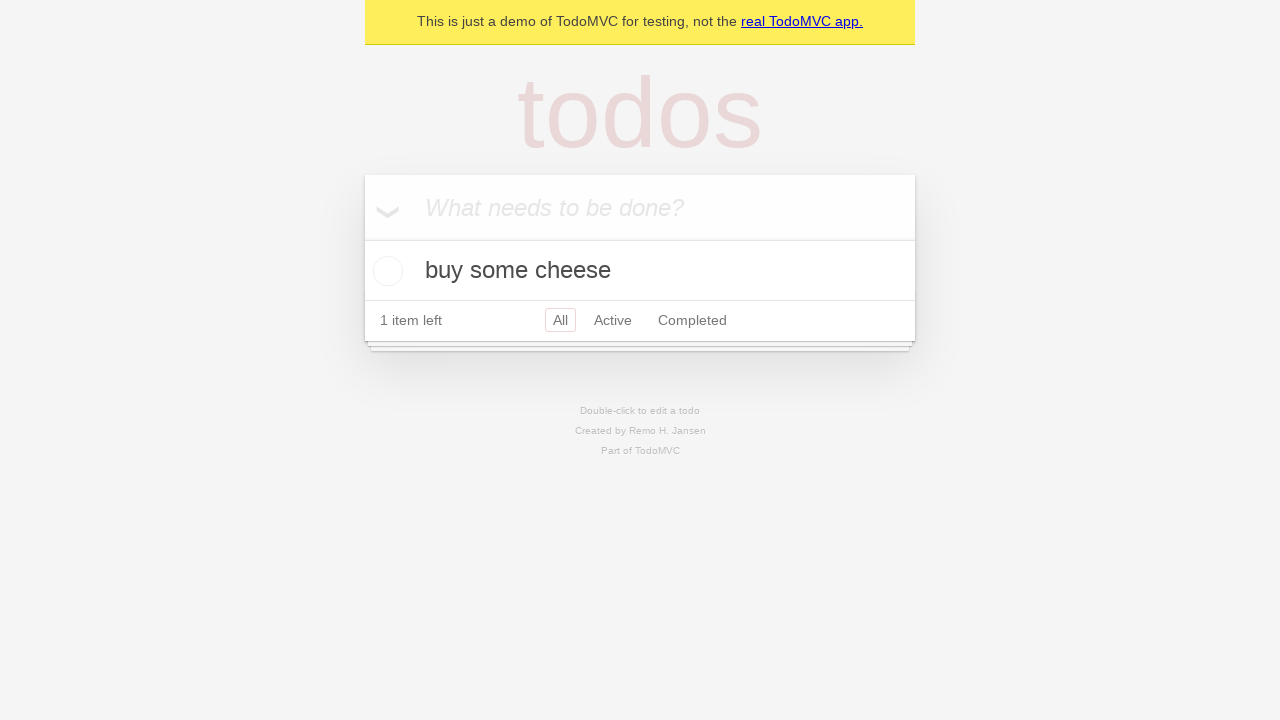

Filled new todo input with 'feed the cat' on .new-todo
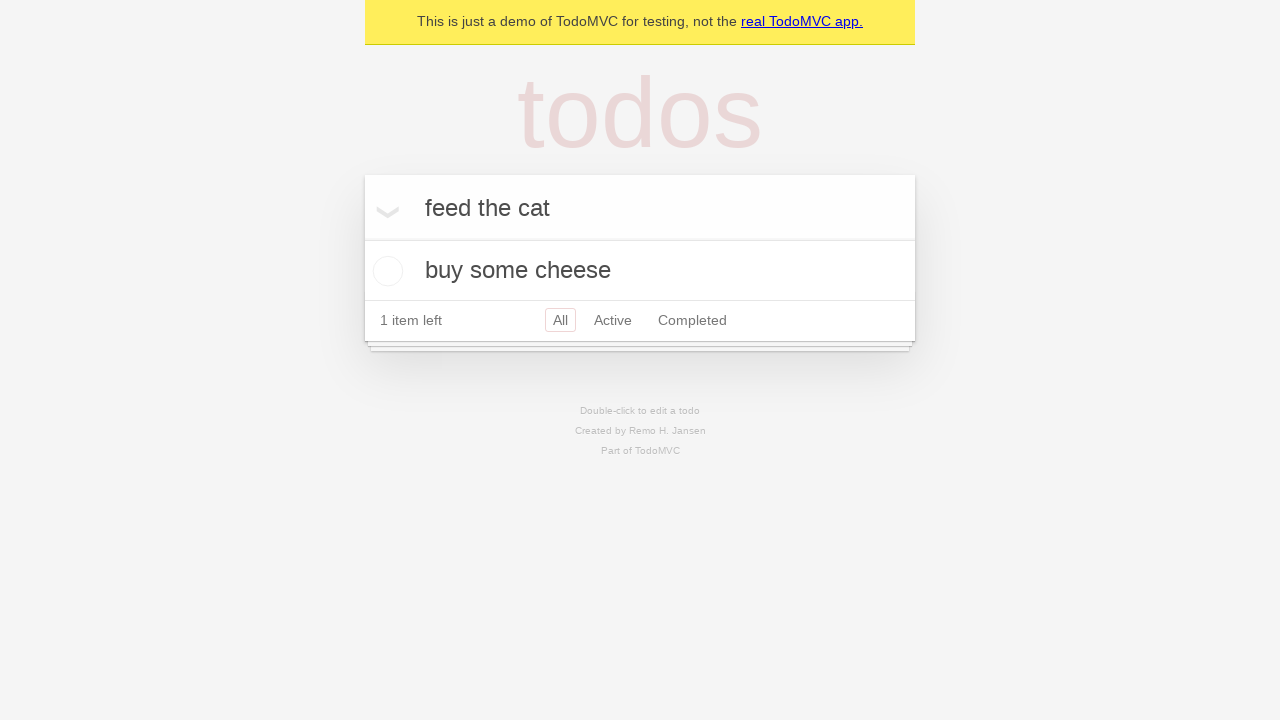

Pressed Enter to add second todo on .new-todo
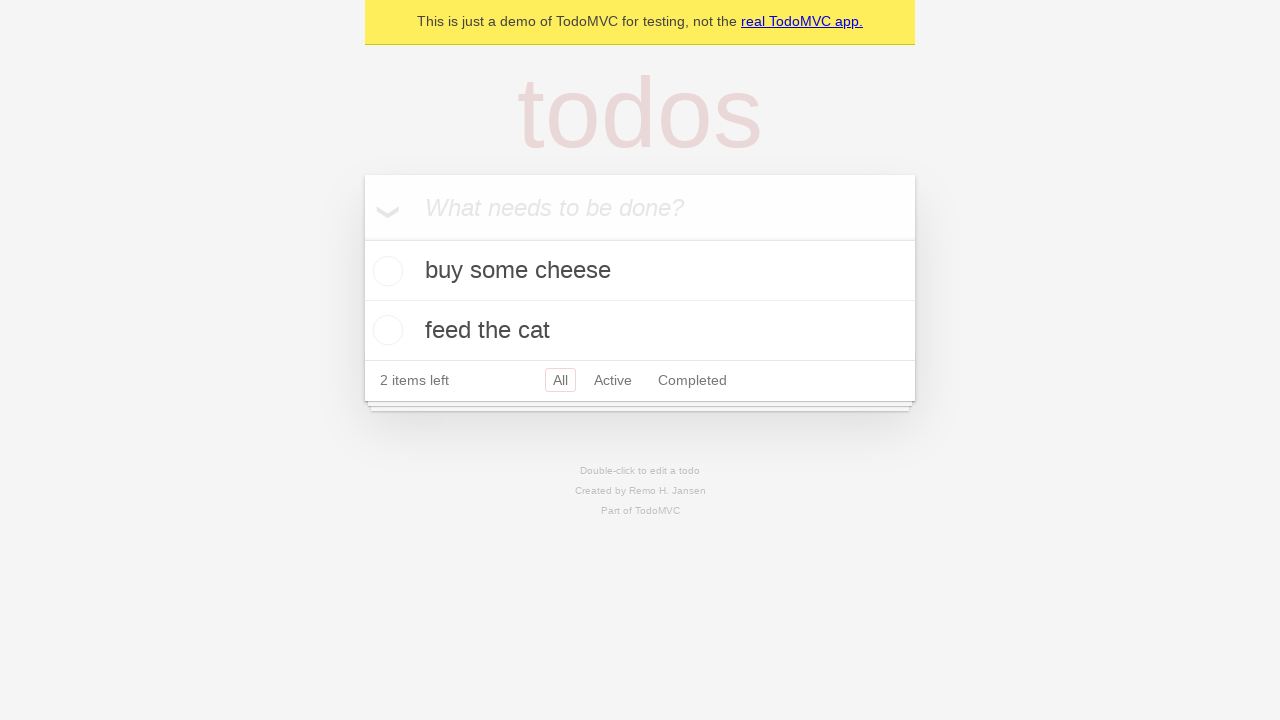

Filled new todo input with 'book a doctors appointment' on .new-todo
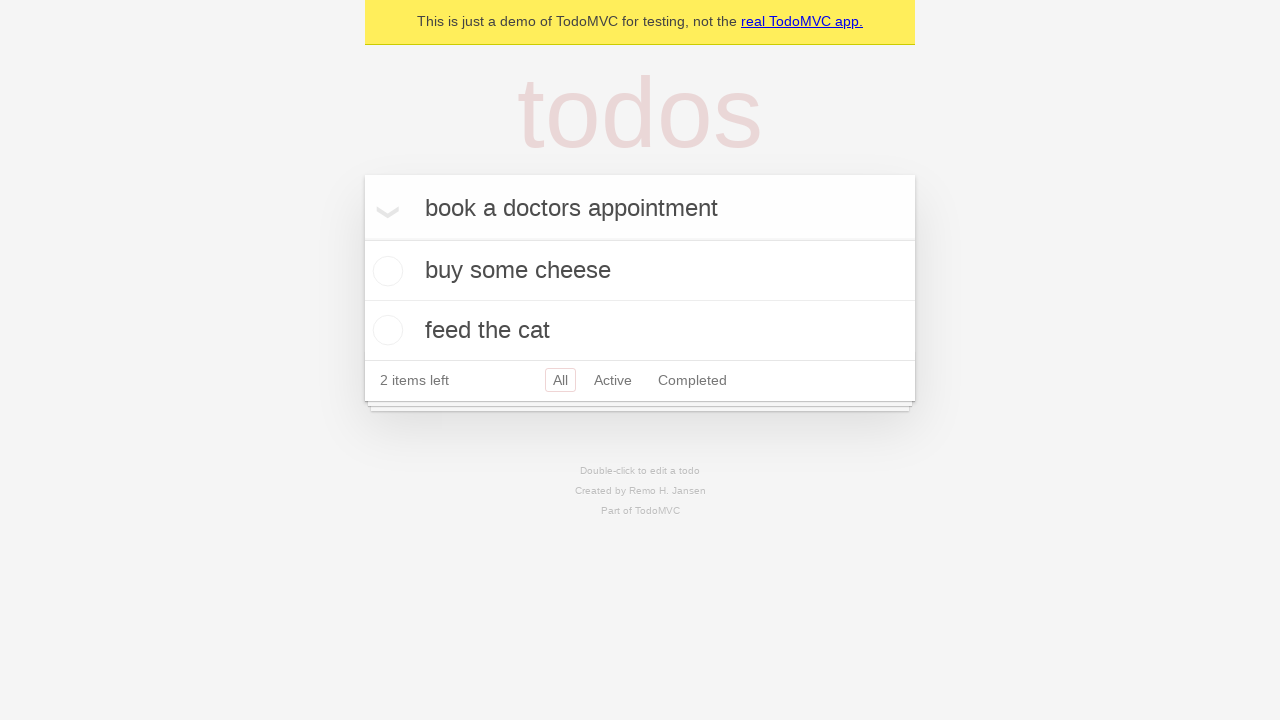

Pressed Enter to add third todo on .new-todo
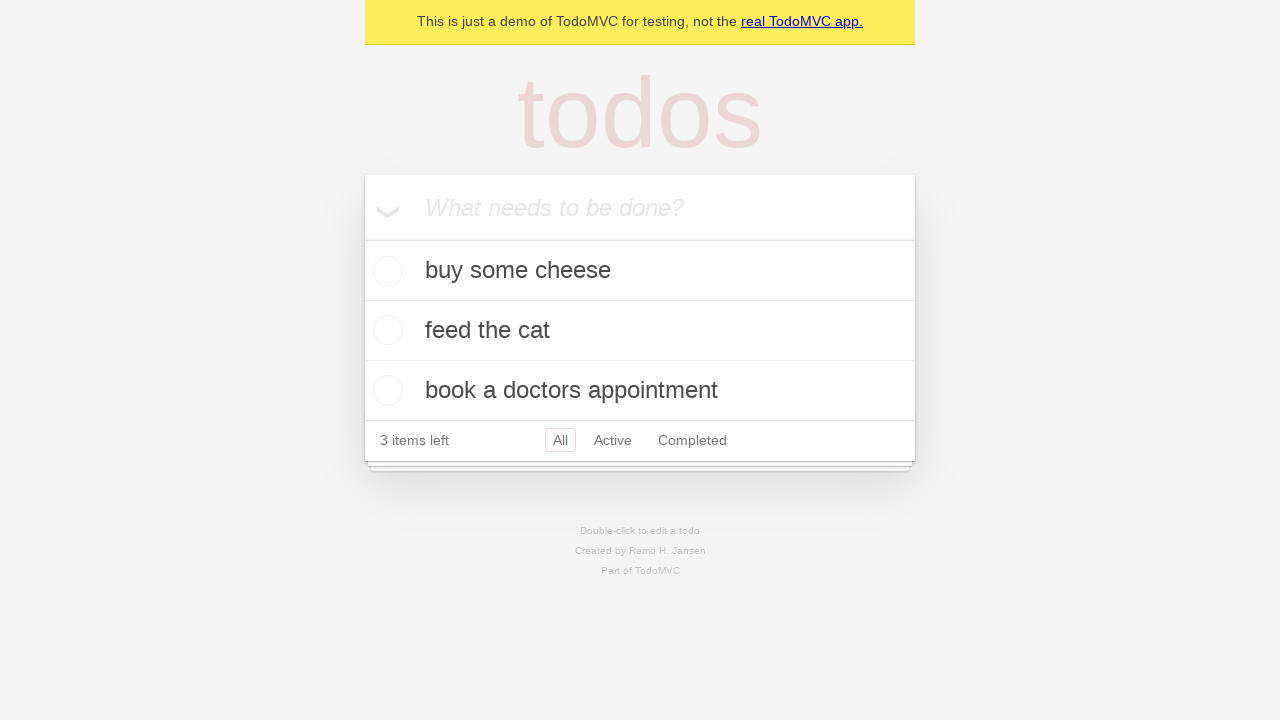

Checked toggle-all checkbox to mark all todos as completed at (362, 238) on .toggle-all
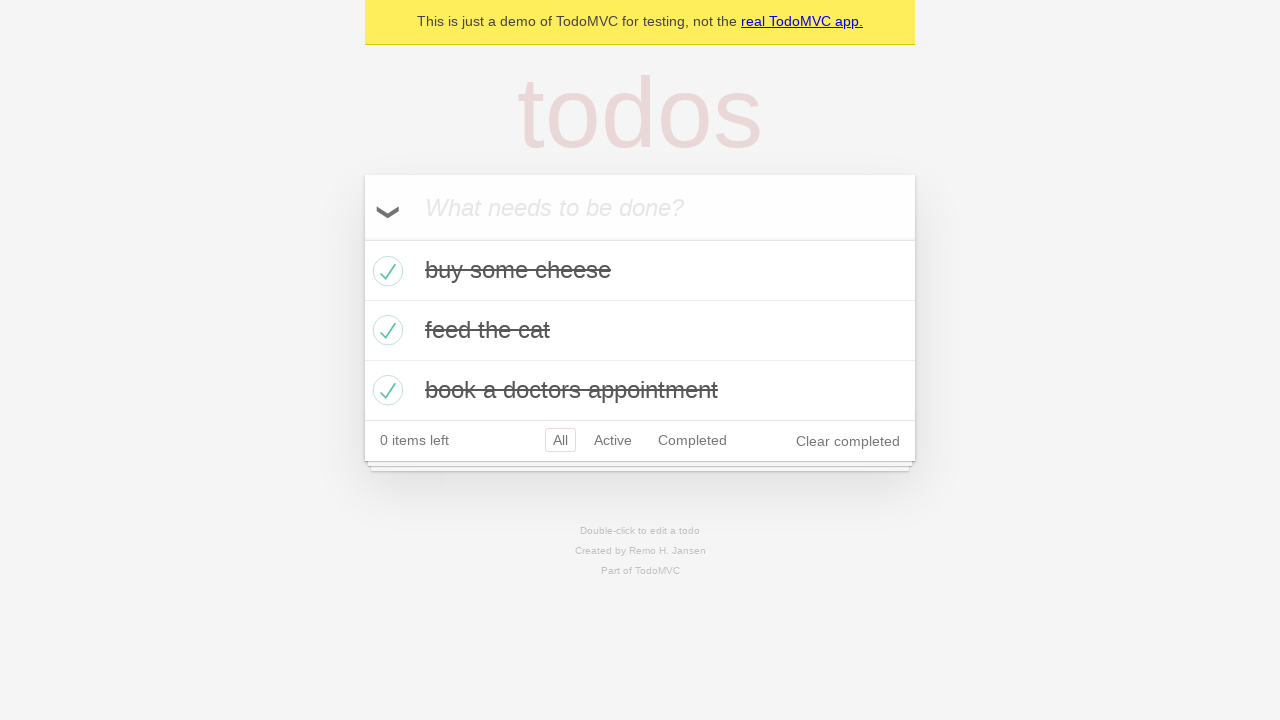

Unchecked the first todo item at (385, 271) on .todo-list li >> nth=0 >> .toggle
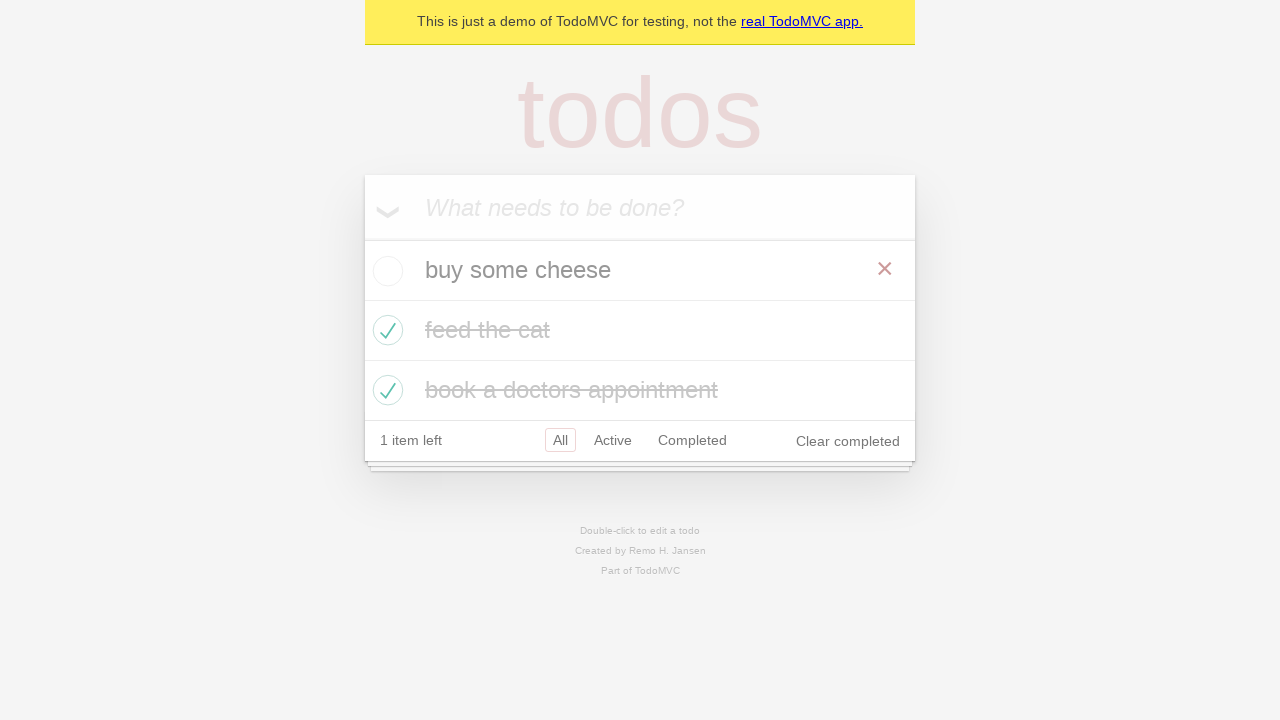

Re-checked the first todo item at (385, 271) on .todo-list li >> nth=0 >> .toggle
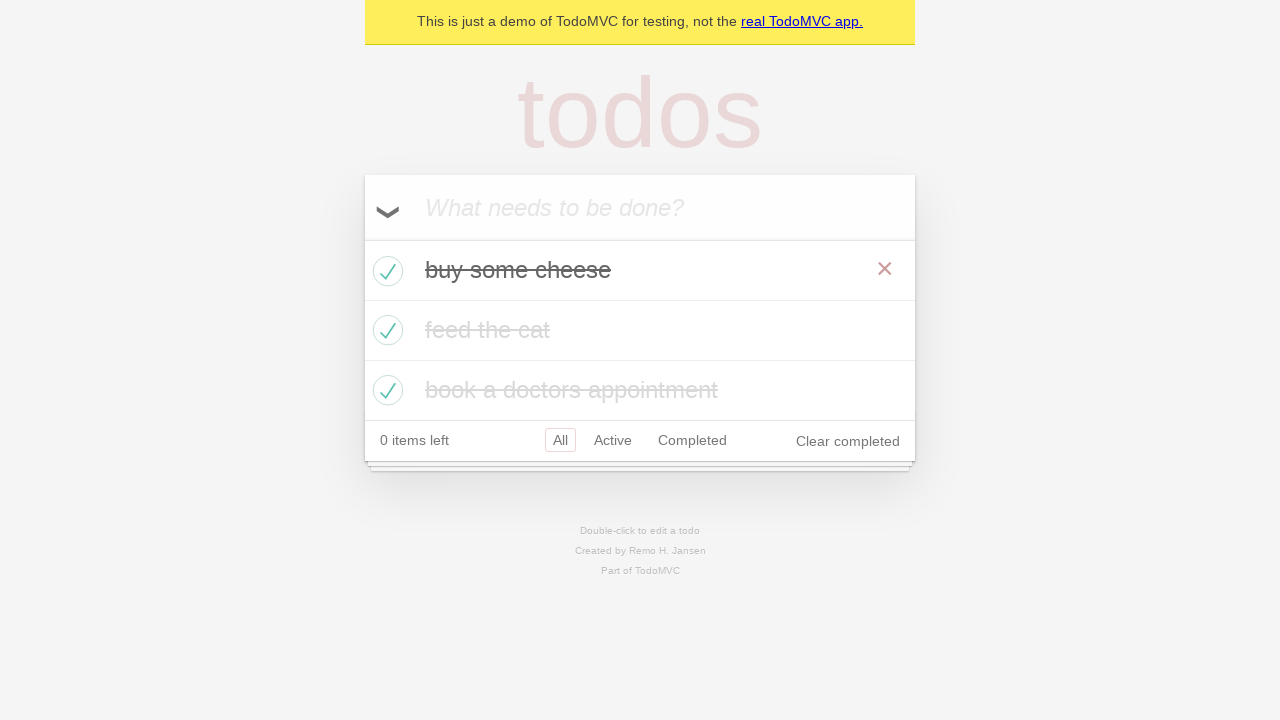

Verified toggle-all checkbox is checked after all items are completed
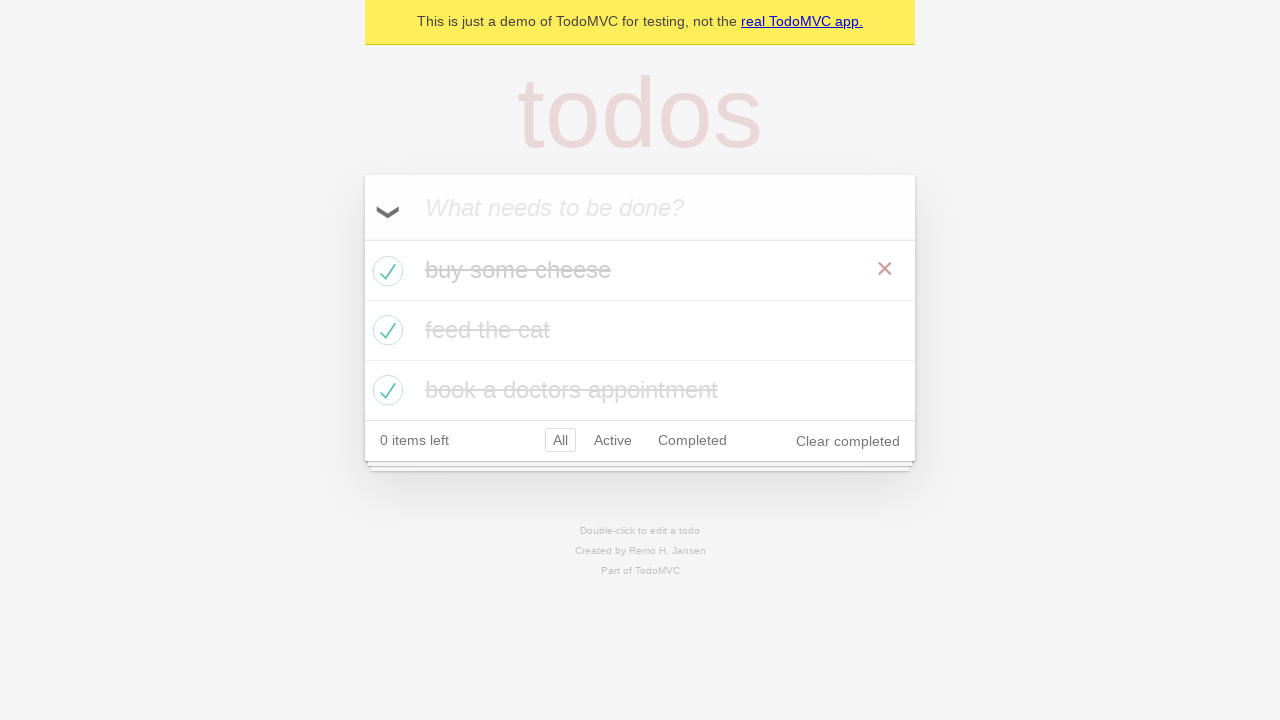

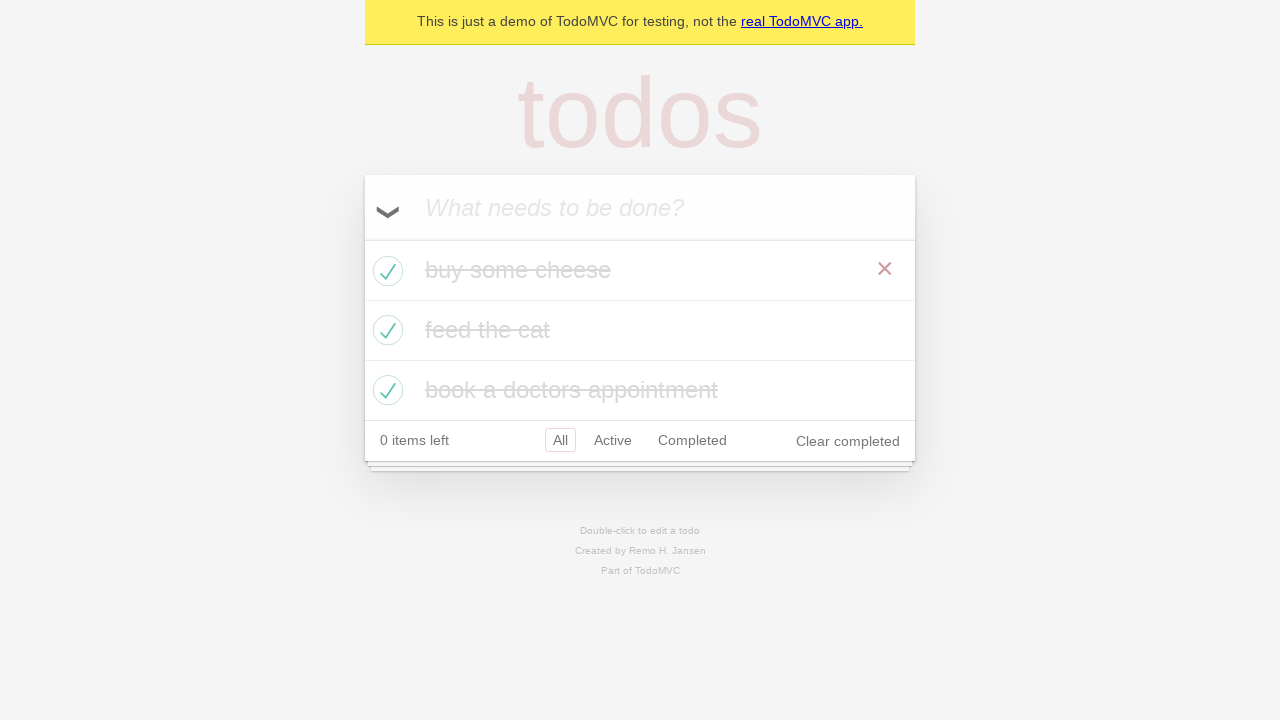